Tests dynamic dropdown selection by selecting origin and destination stations in a travel booking form

Starting URL: https://rahulshettyacademy.com/dropdownsPractise/

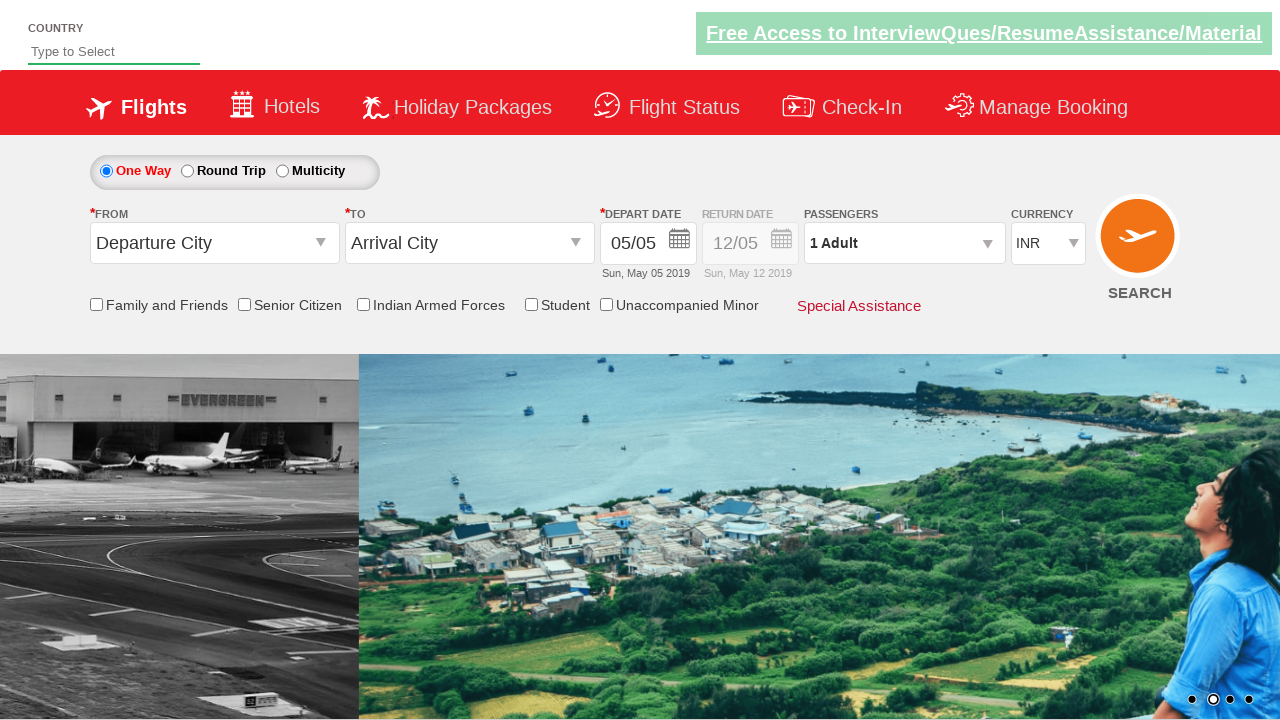

Clicked on origin station dropdown to open it at (214, 243) on #ctl00_mainContent_ddl_originStation1_CTXT
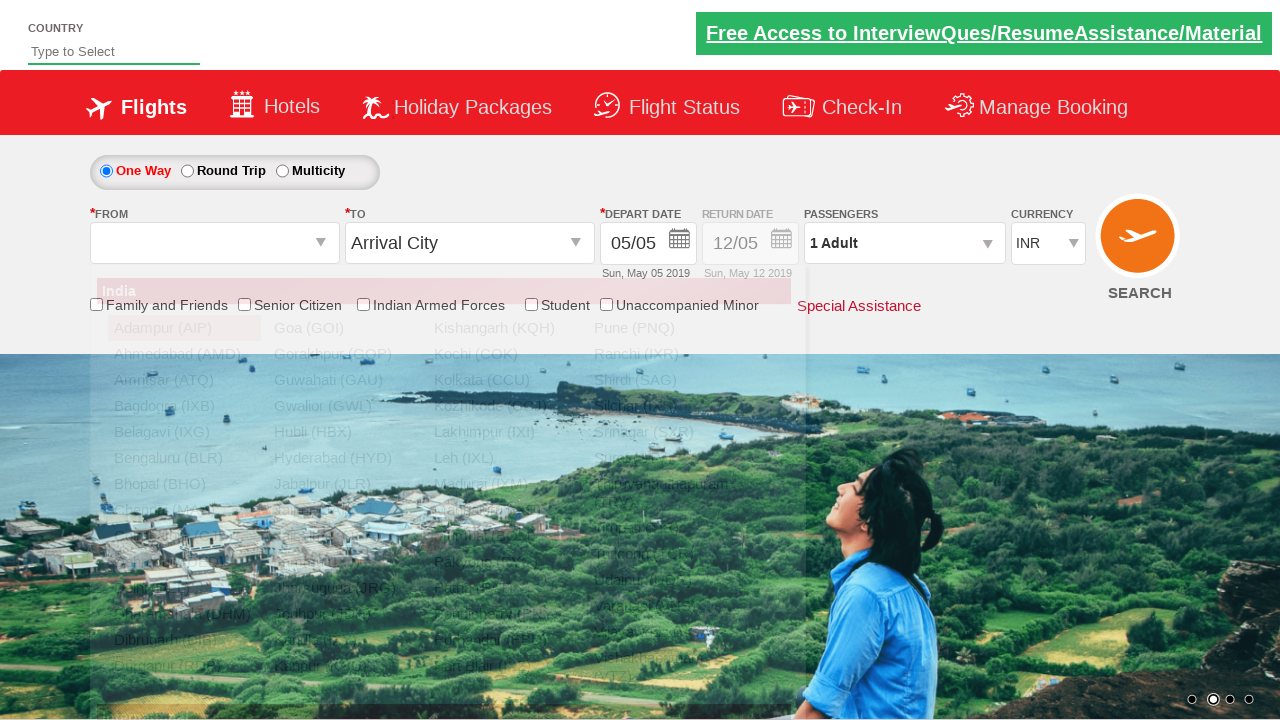

Selected GOI (Goa) as origin station at (344, 328) on xpath=//div[@id='glsctl00_mainContent_ddl_originStation1_CTNR'] //a[@value='GOI'
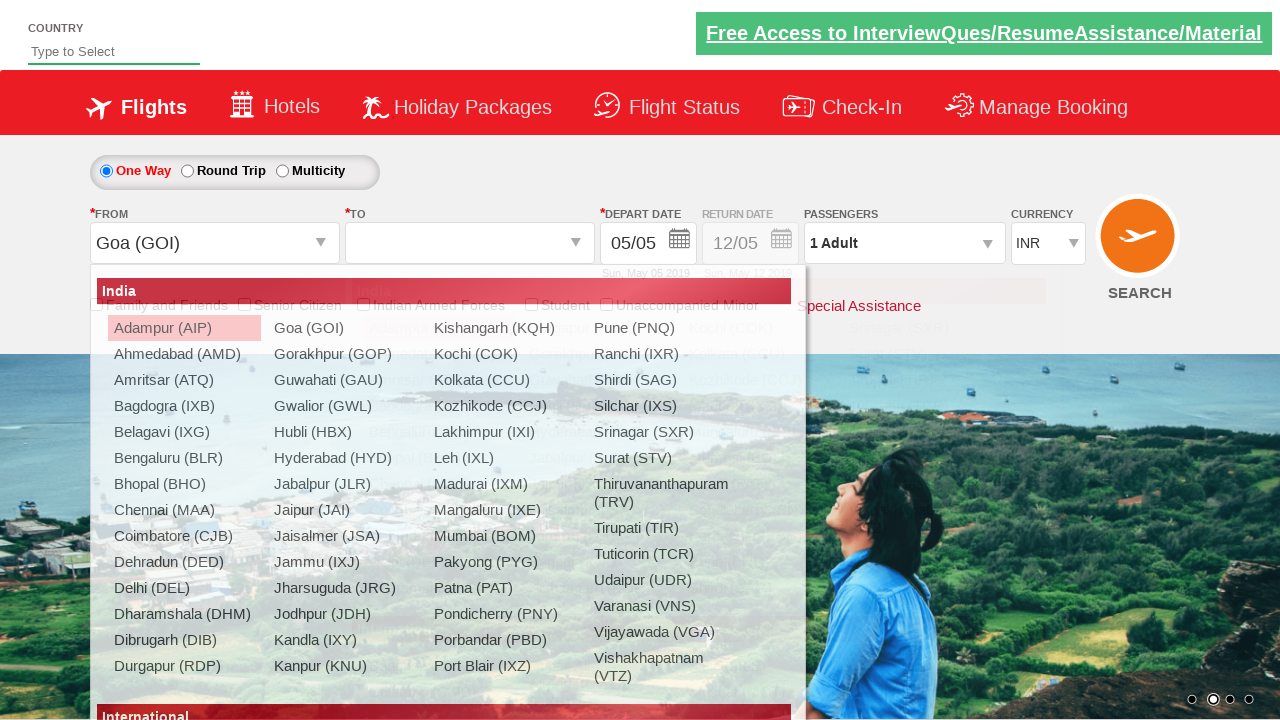

Waited for destination dropdown to update
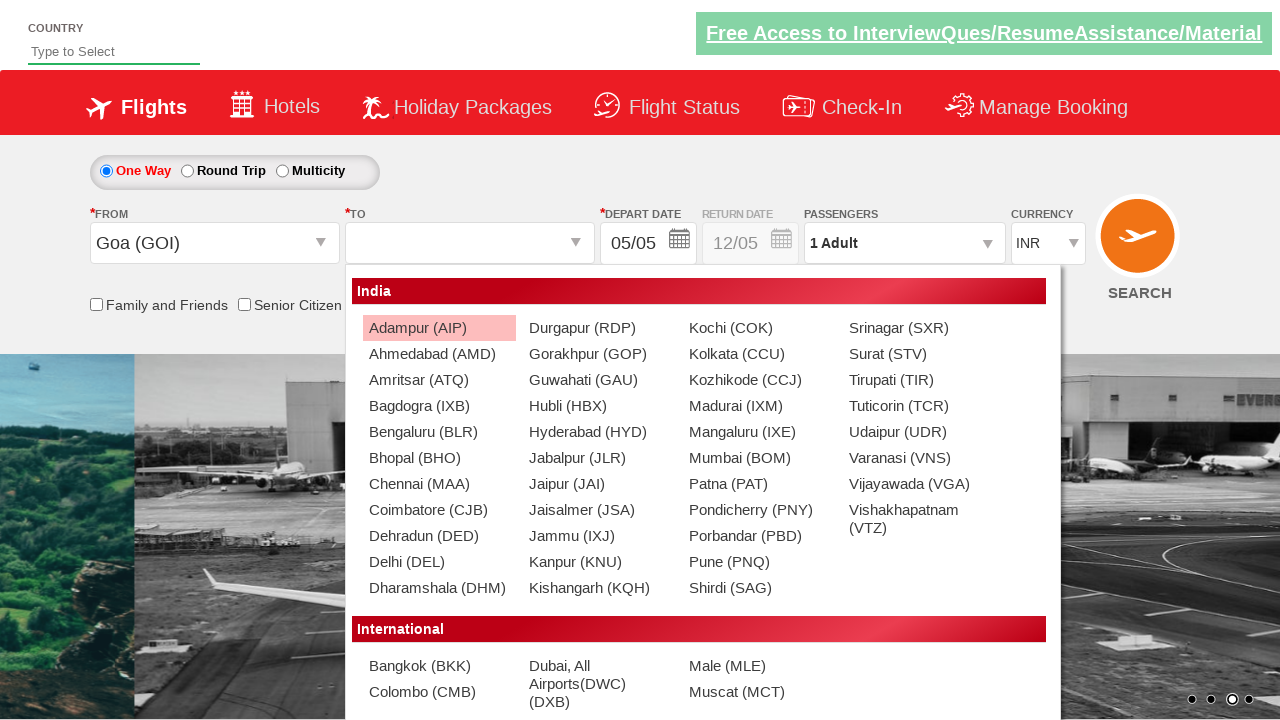

Selected DHM (Dharamshala) as destination station at (439, 588) on xpath=//div[@id='glsctl00_mainContent_ddl_destinationStation1_CTNR'] //a[@value=
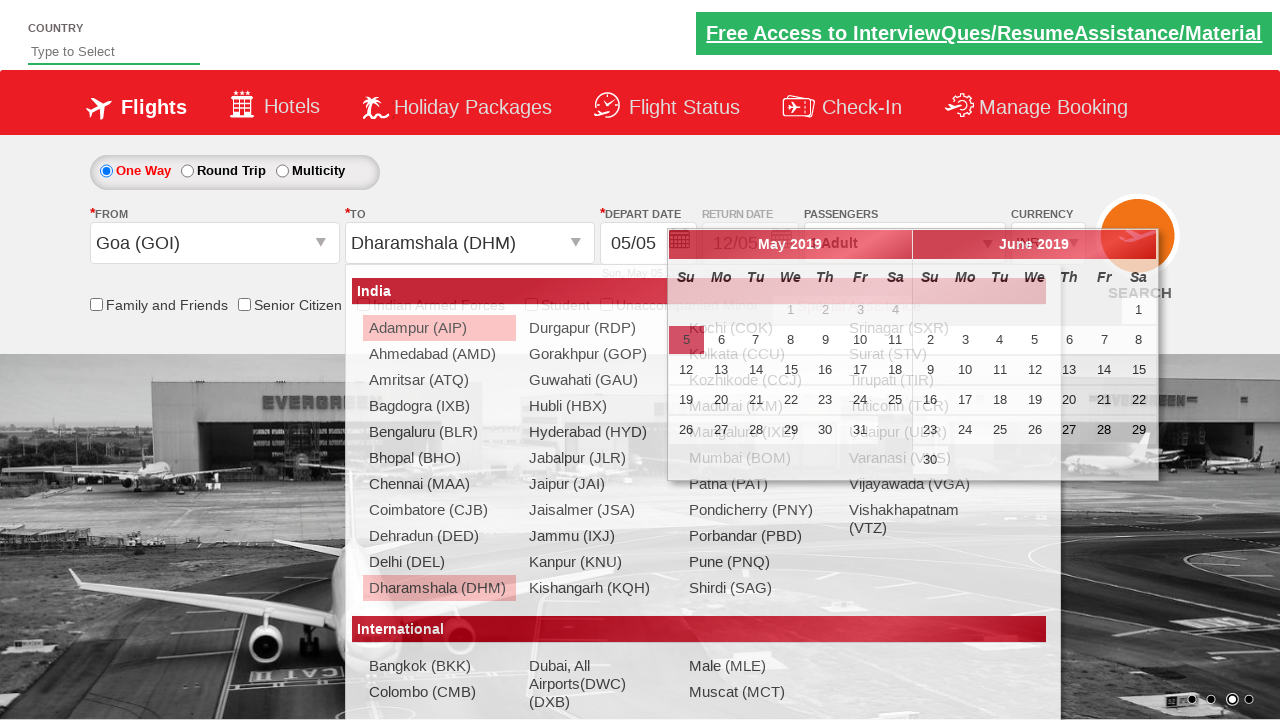

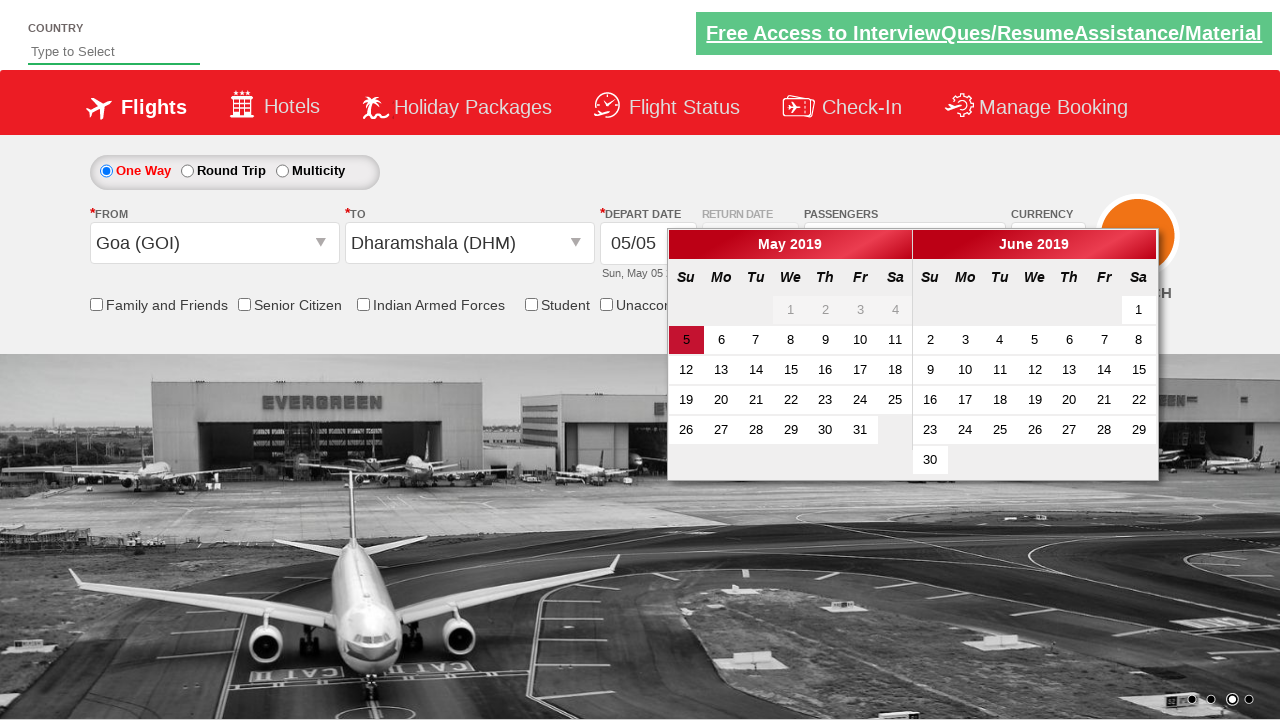